Tests autosuggestive dropdown functionality by typing a partial query and selecting a matching option from the suggestions

Starting URL: https://rahulshettyacademy.com/dropdownsPractise

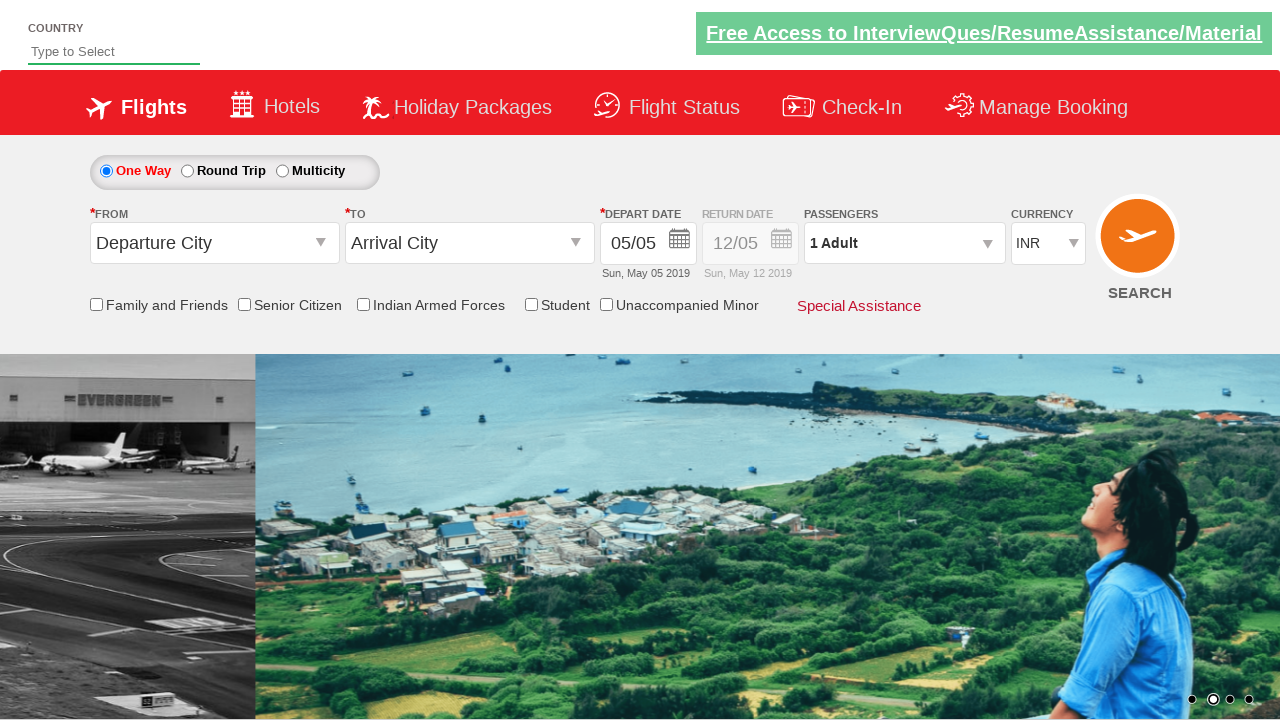

Filled autosuggest field with 'ind' on #autosuggest
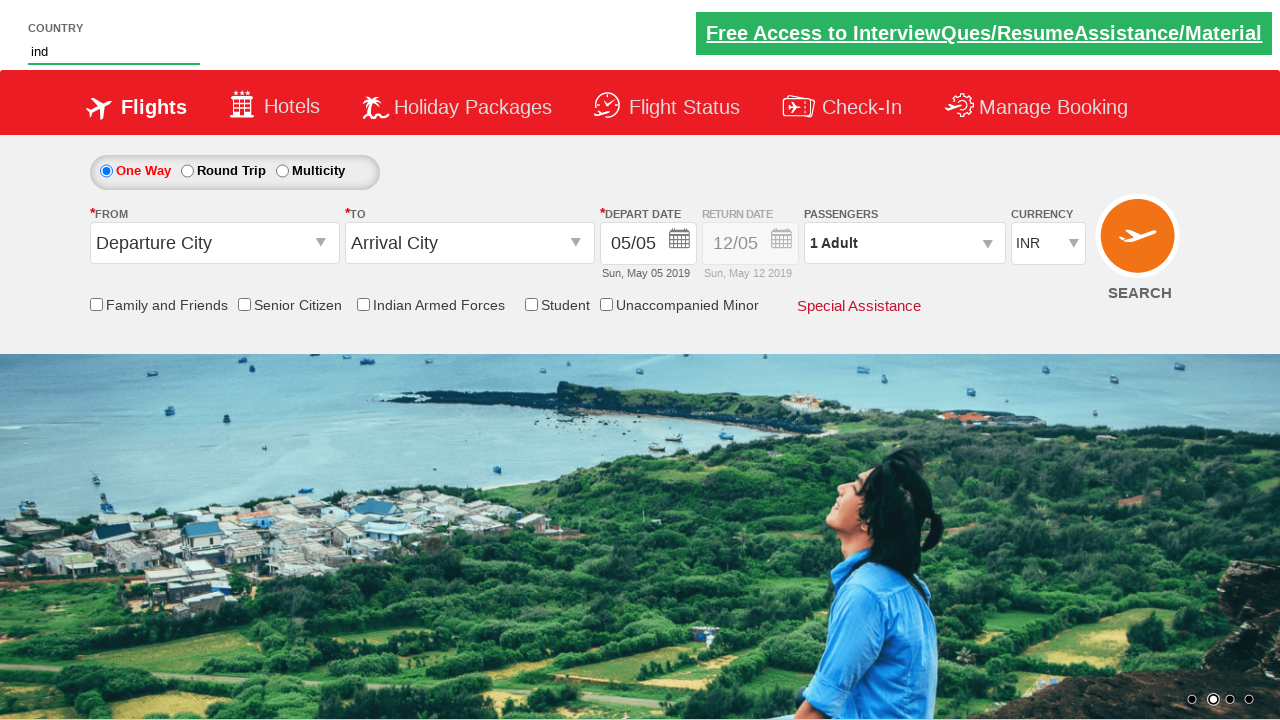

Autosuggestive dropdown suggestions appeared
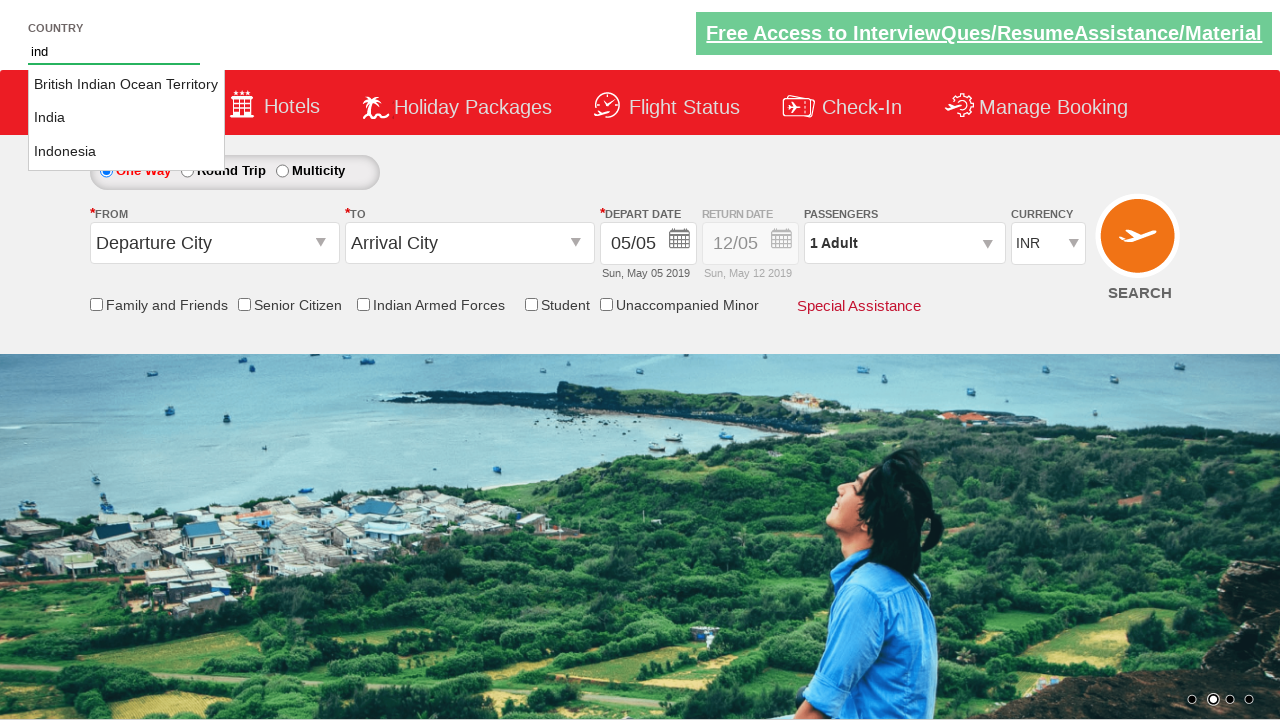

Selected 'India' from autosuggestive dropdown at (126, 118) on li.ui-menu-item a >> nth=1
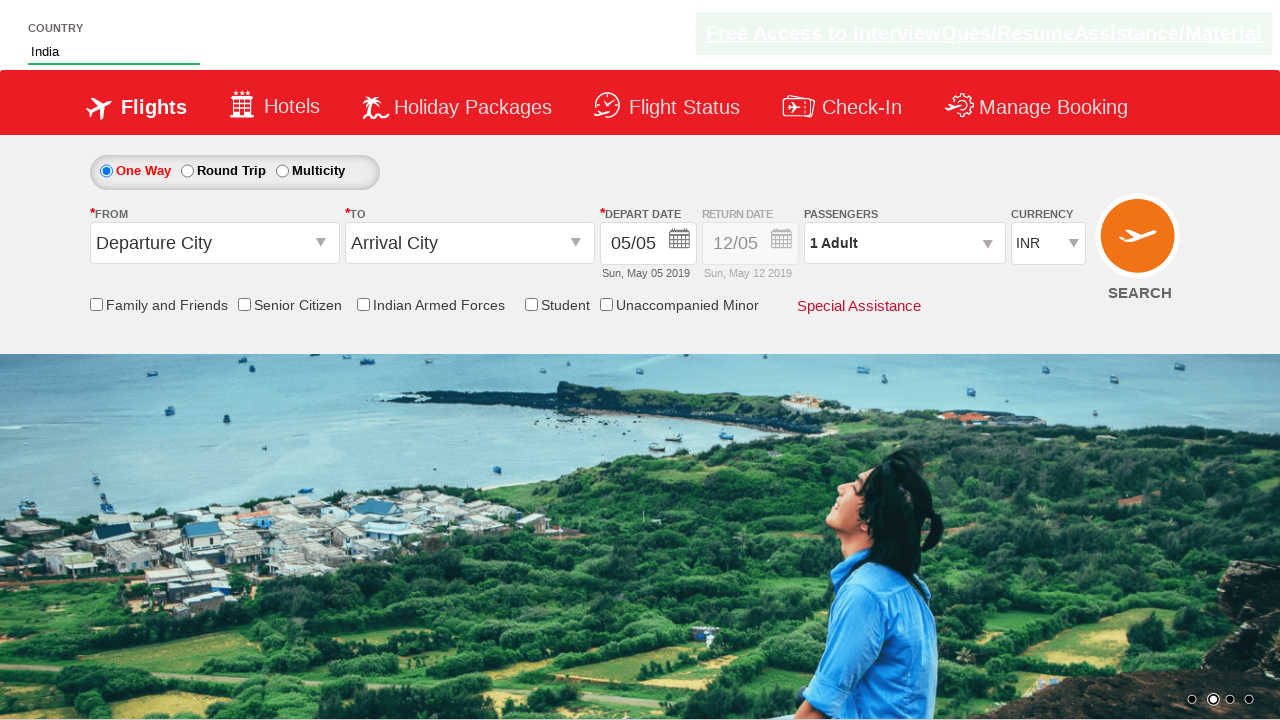

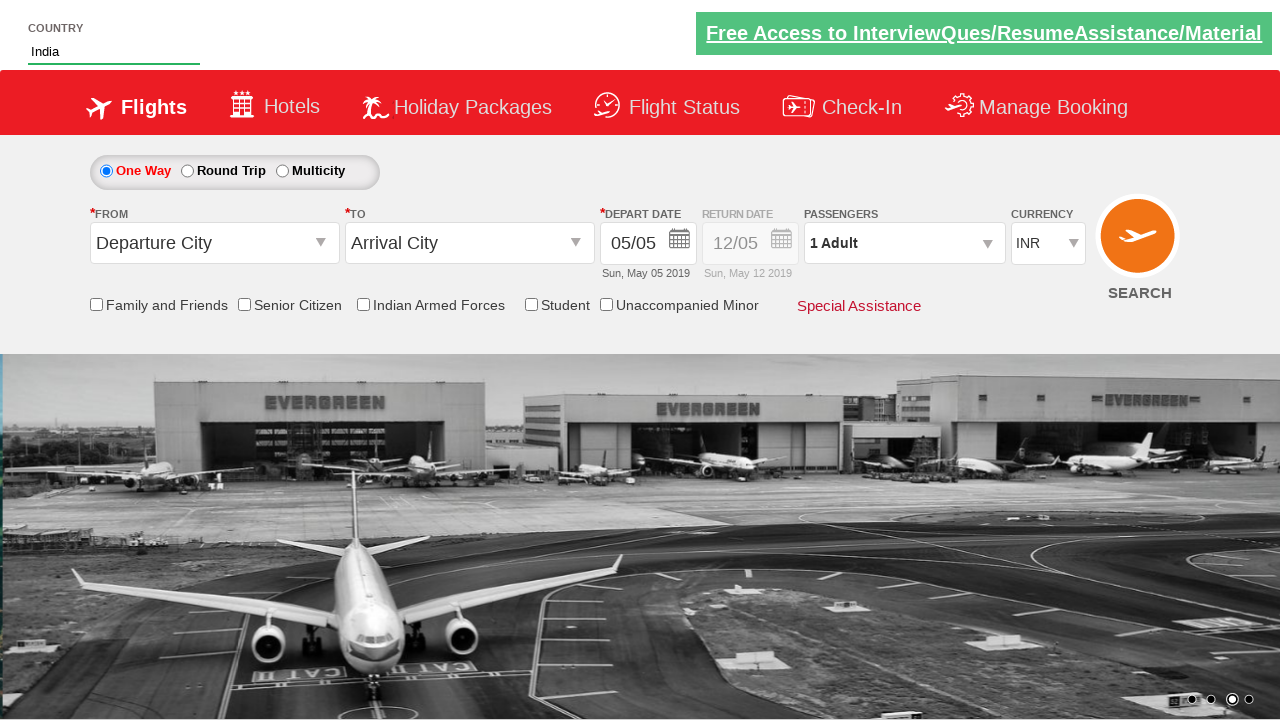